Tests filling out a complete practice registration form including personal details, date of birth selection, subjects, hobbies checkboxes, address, state/city dropdowns, and form submission.

Starting URL: https://demoqa.com/automation-practice-form

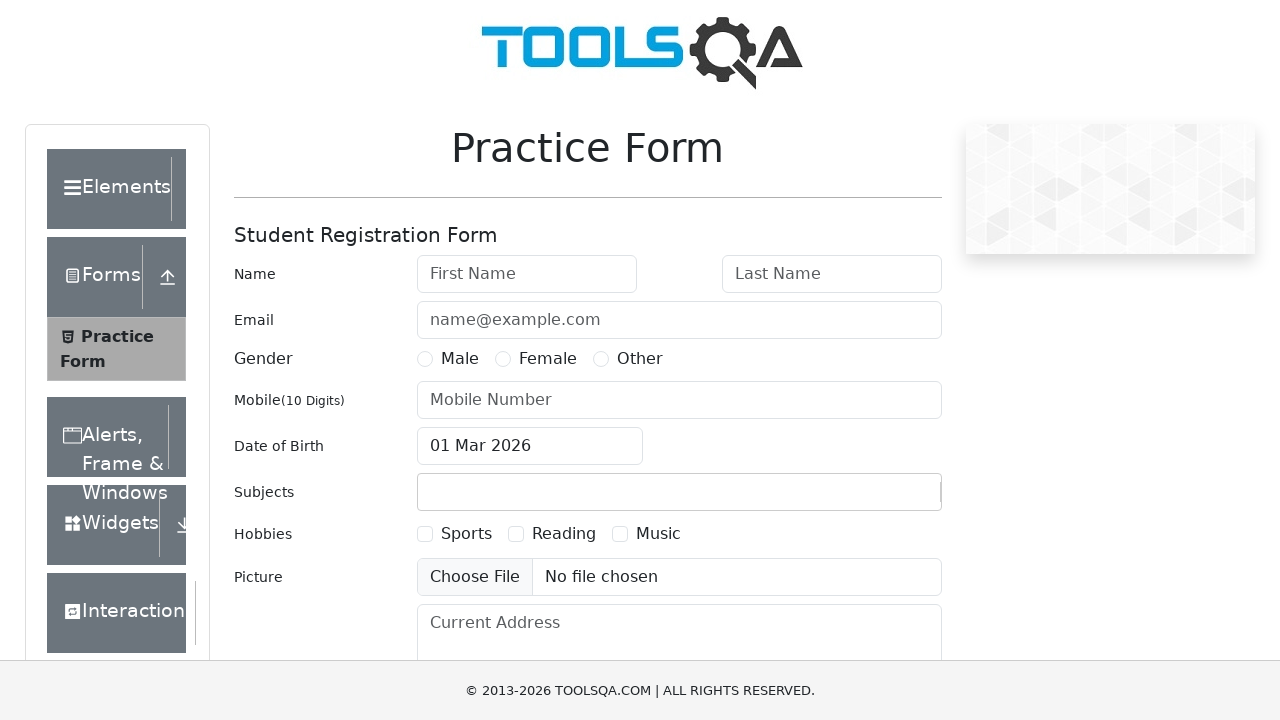

Filled first name field with 'Vadim' on #firstName
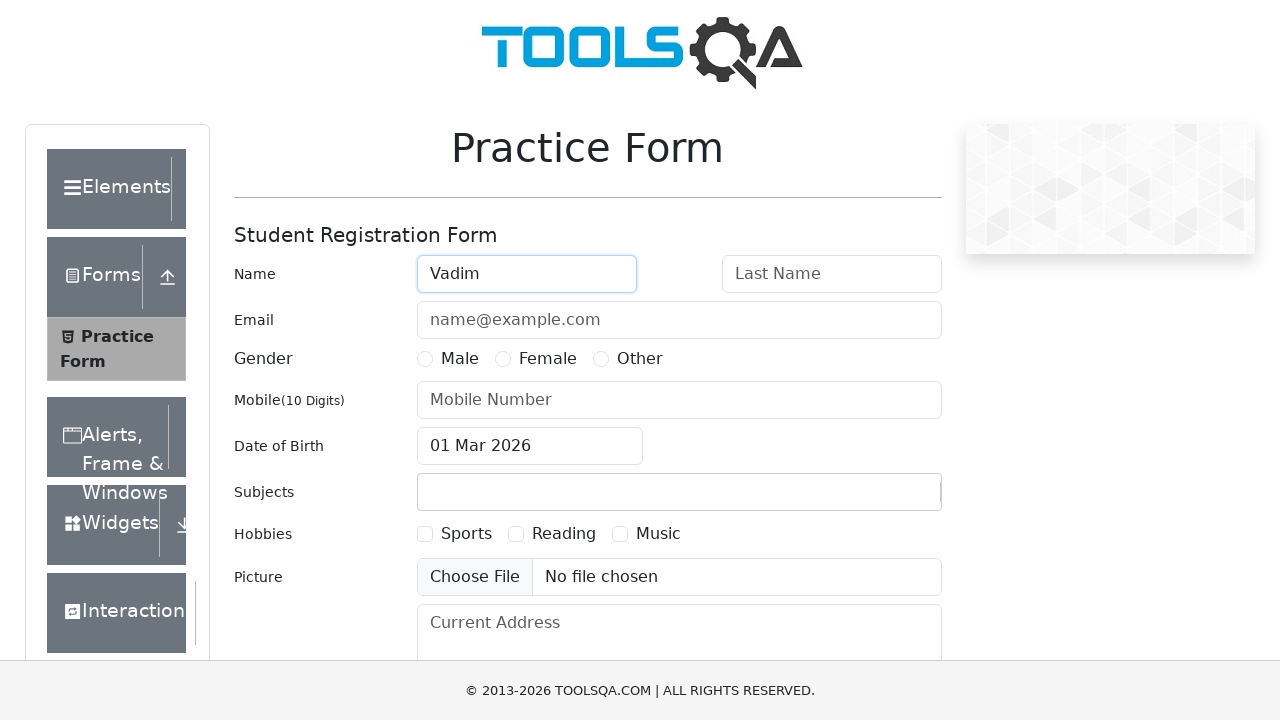

Filled last name field with 'Zhenevsky' on #lastName
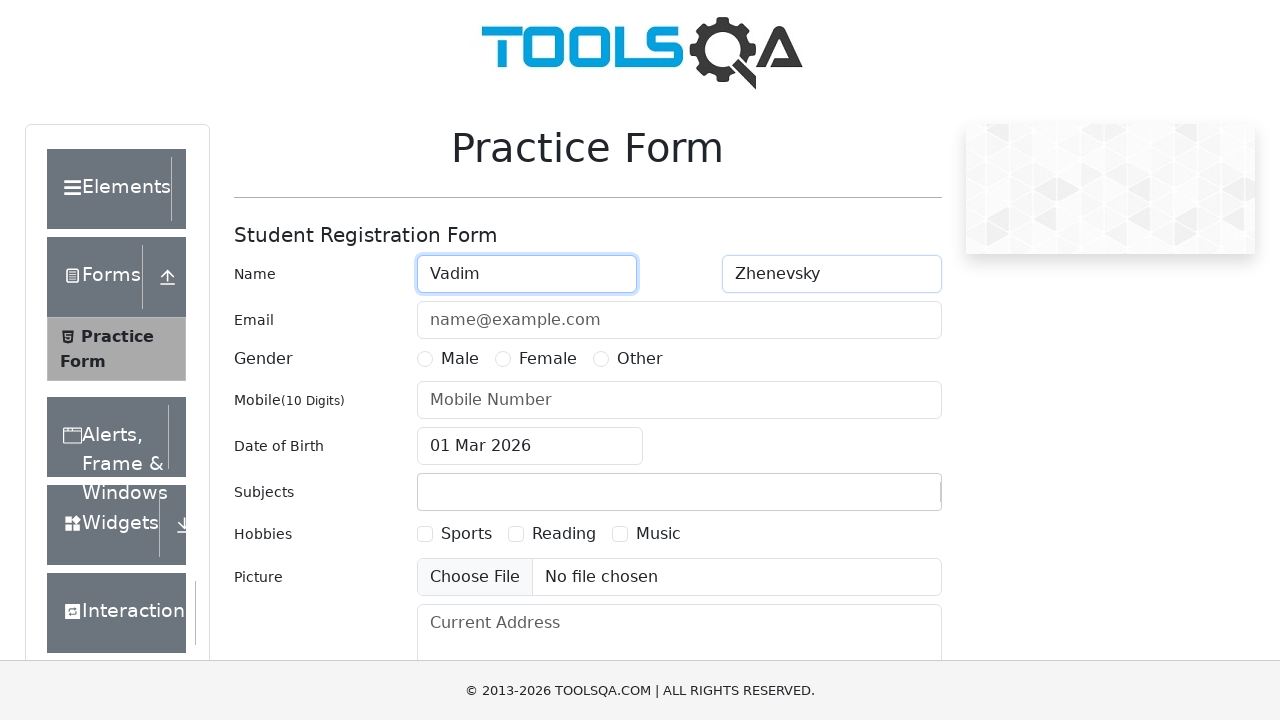

Filled email field with 'vadim@mail.com' on #userEmail
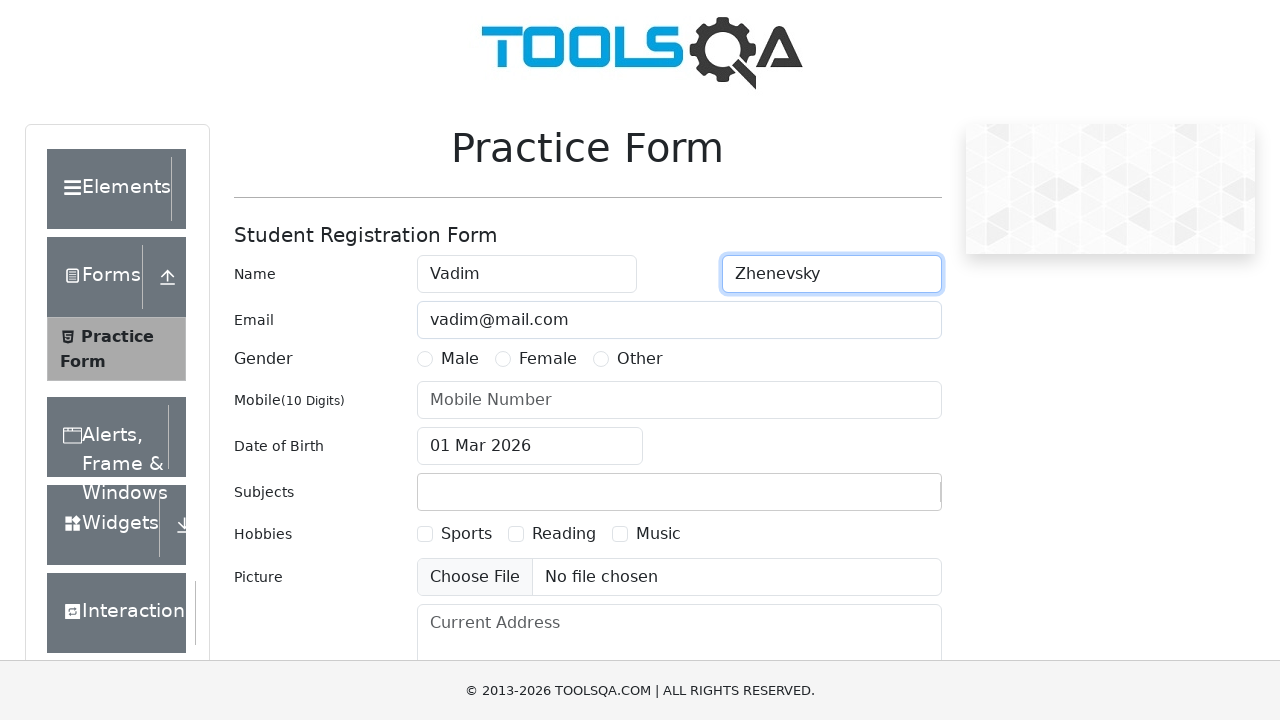

Selected Male gender option at (460, 359) on label[for='gender-radio-1']
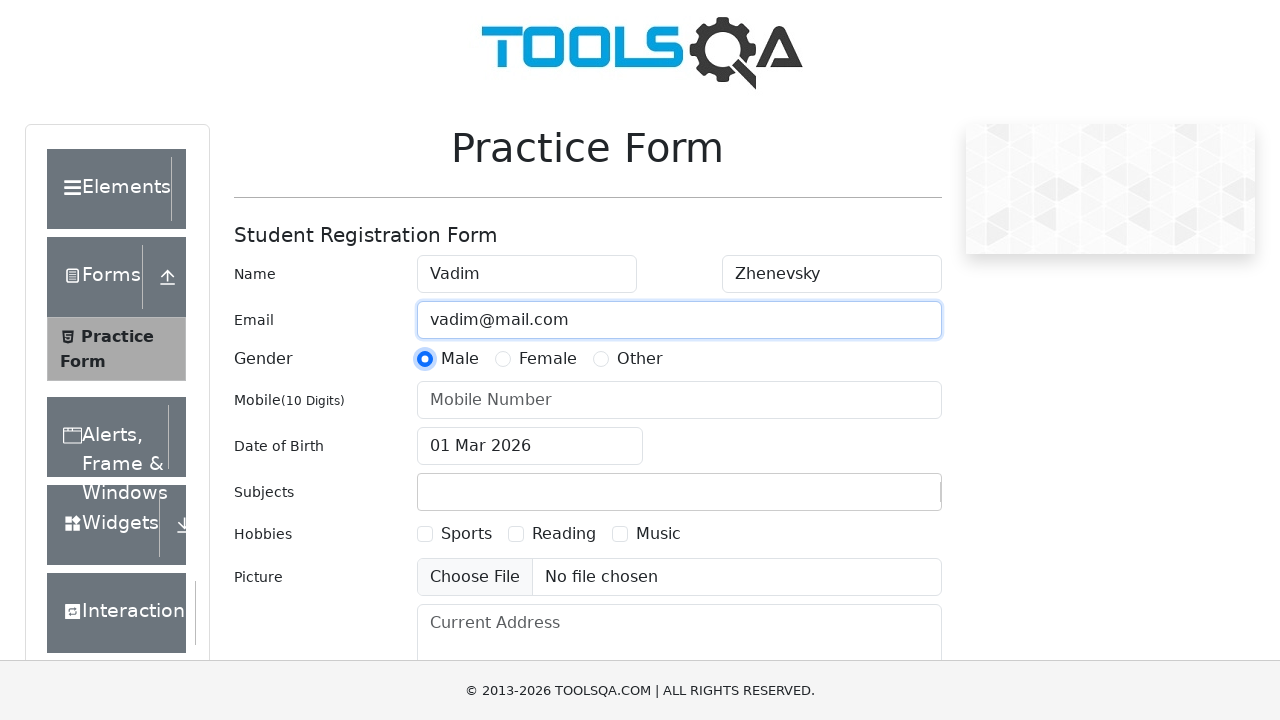

Filled mobile number field with '1297160245' on #userNumber
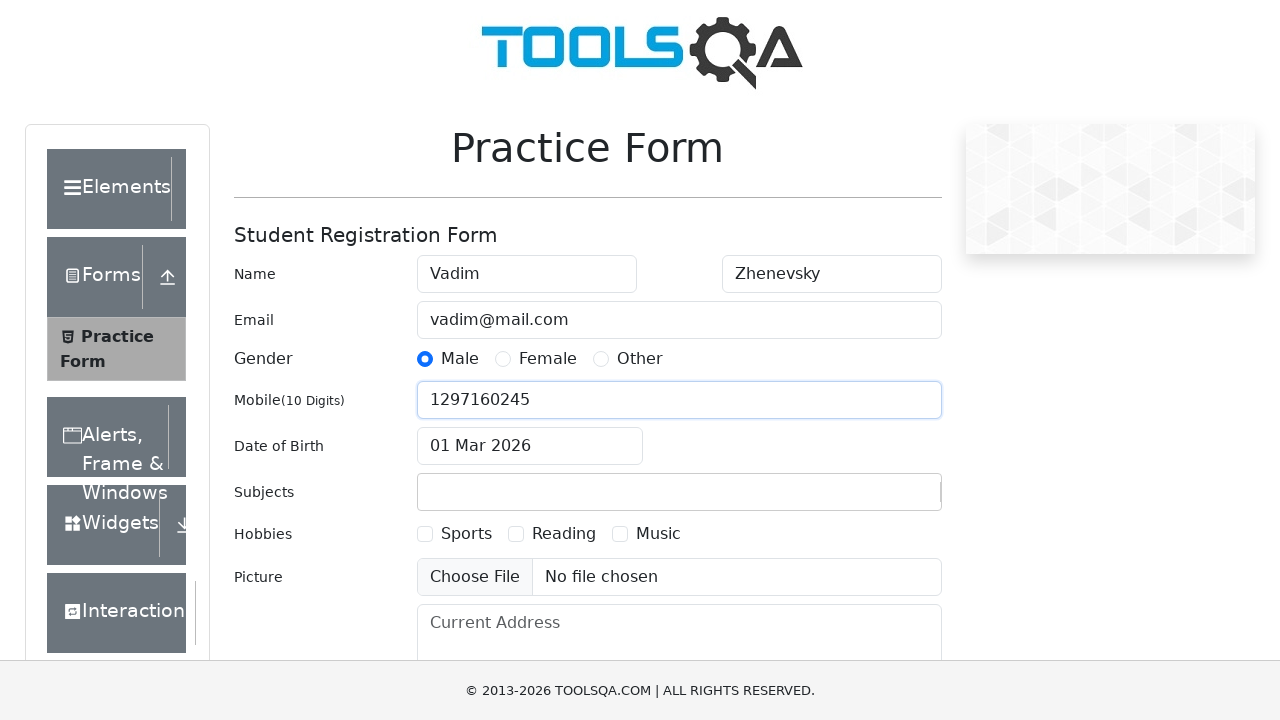

Clicked date of birth field to open date picker at (530, 446) on #dateOfBirthInput
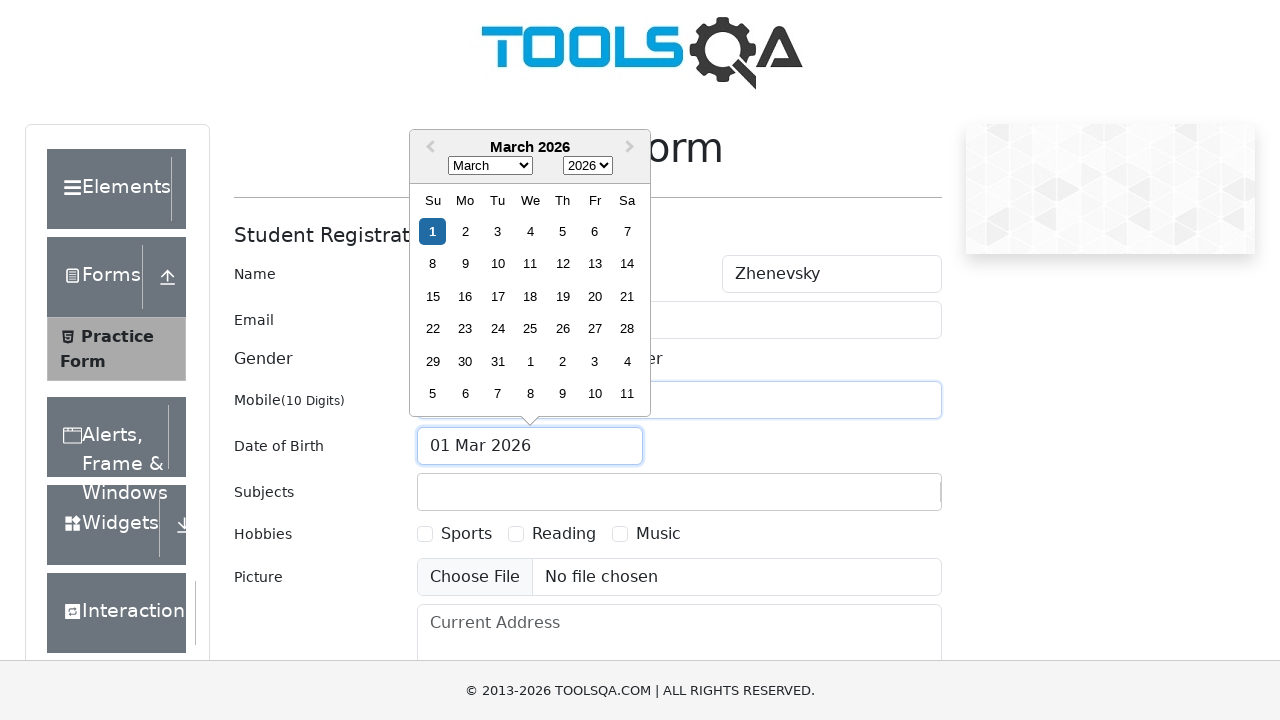

Selected January from month dropdown on .react-datepicker__month-select
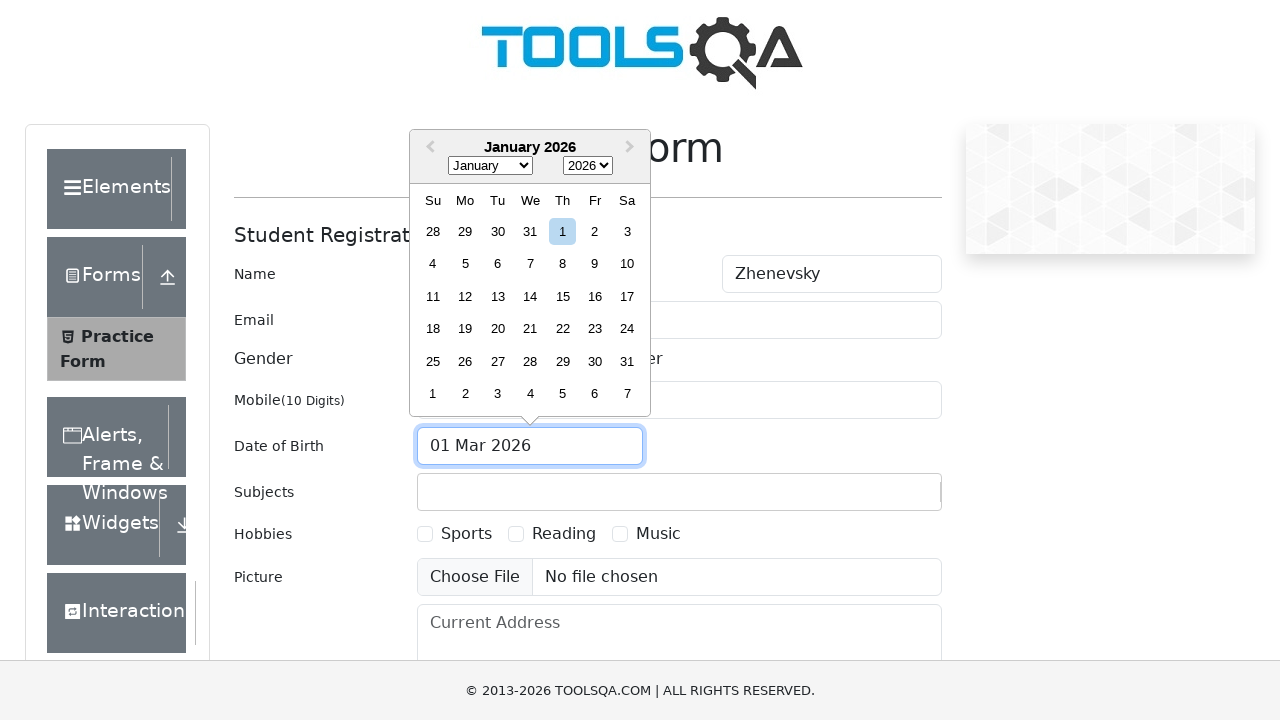

Selected 1986 from year dropdown on .react-datepicker__year-select
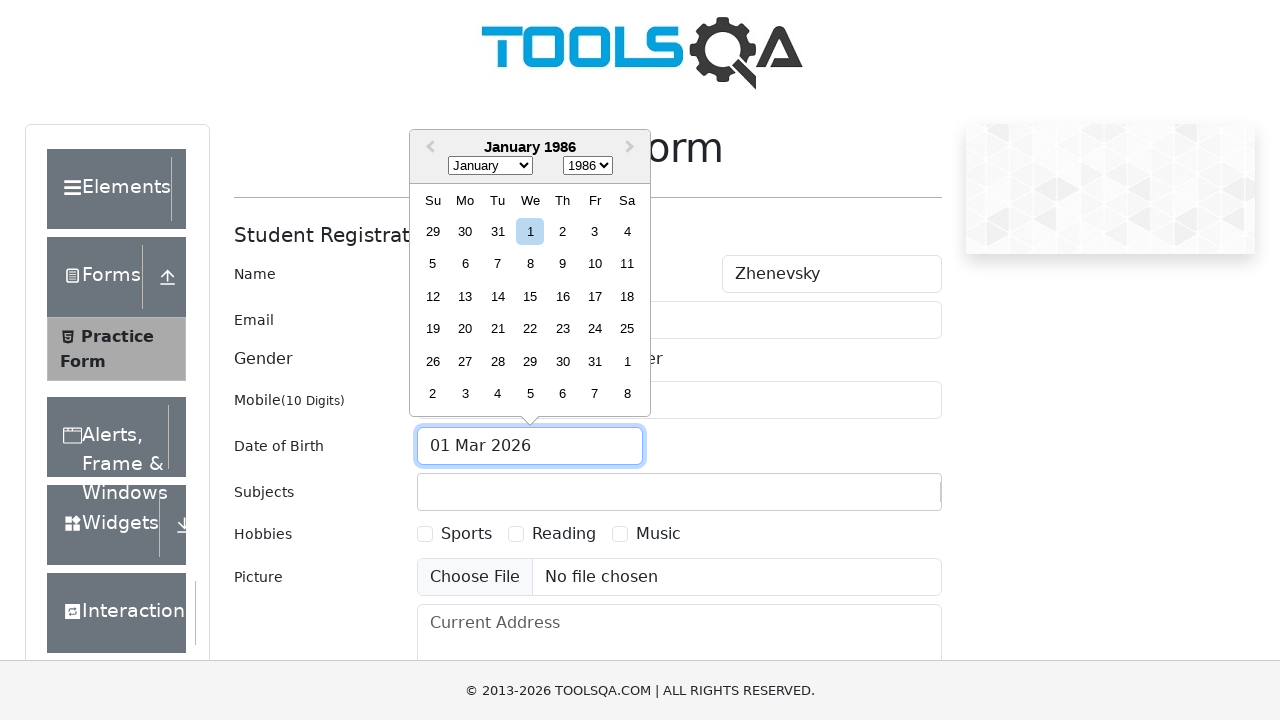

Selected 20th day from date picker at (465, 329) on .react-datepicker__day--020:not(.react-datepicker__day--outside-month)
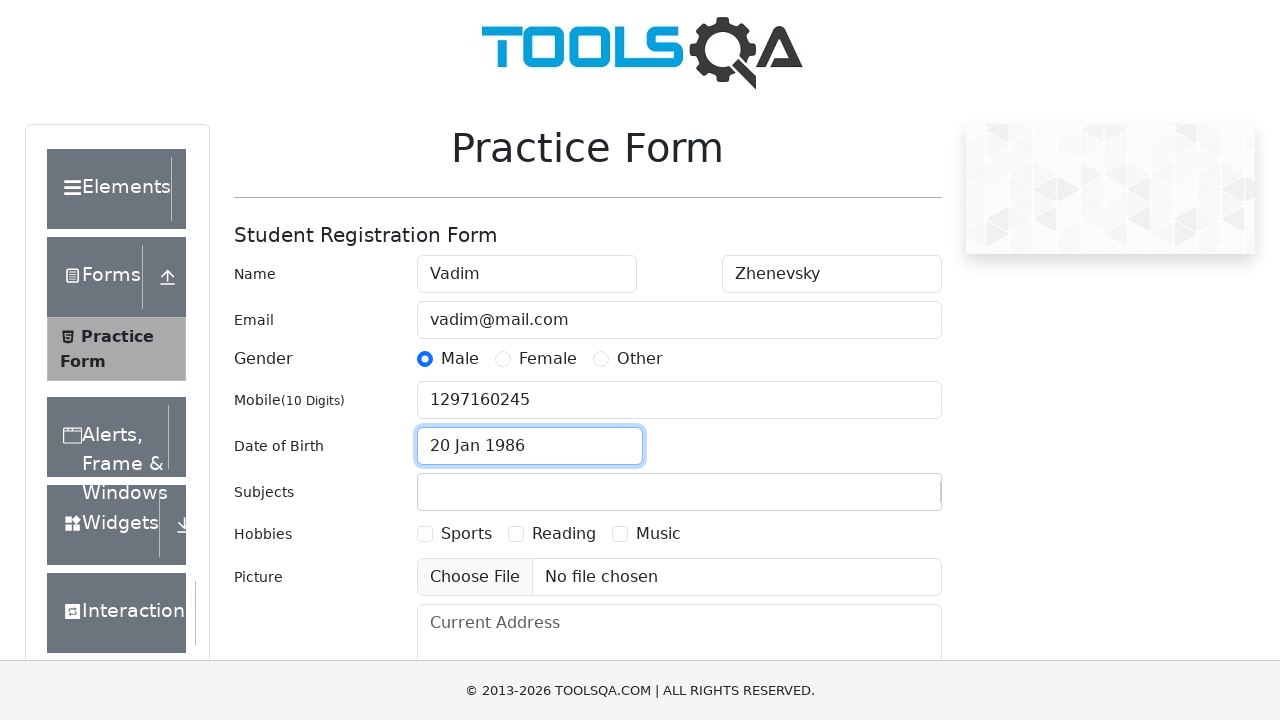

Filled subjects input field with 'Chemistry' on #subjectsInput
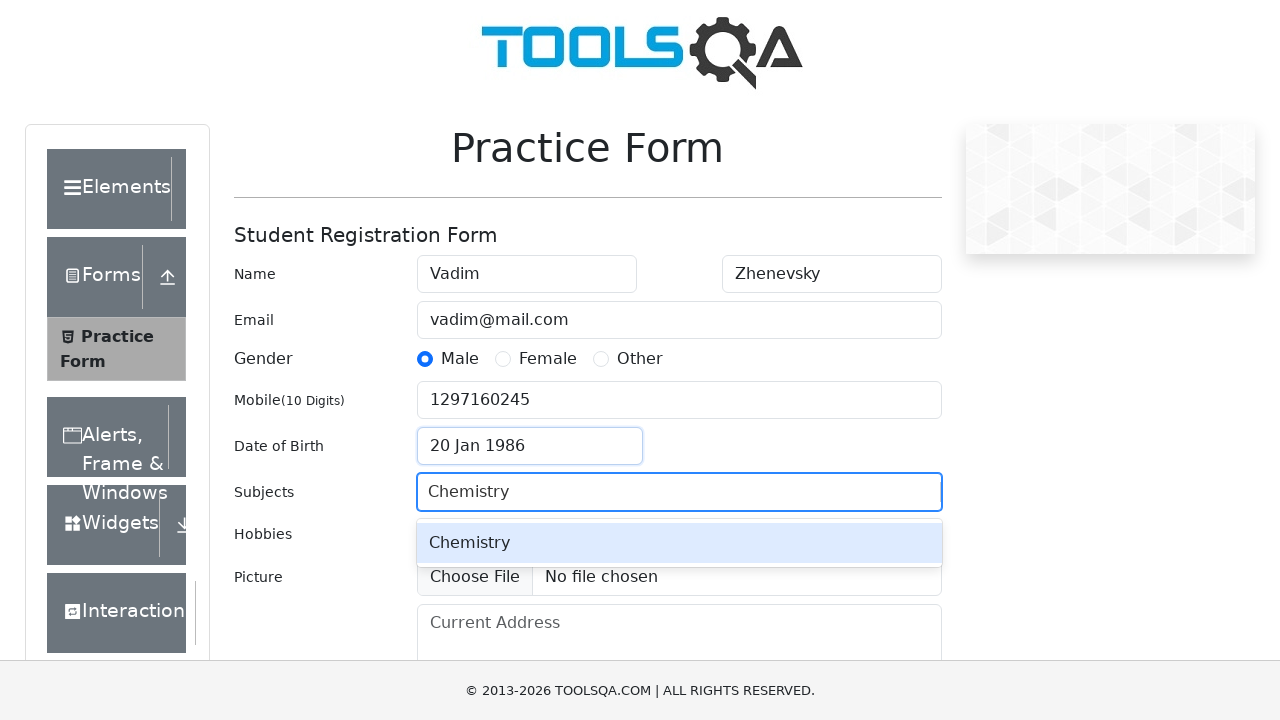

Pressed Enter to select Chemistry from autocomplete on #subjectsInput
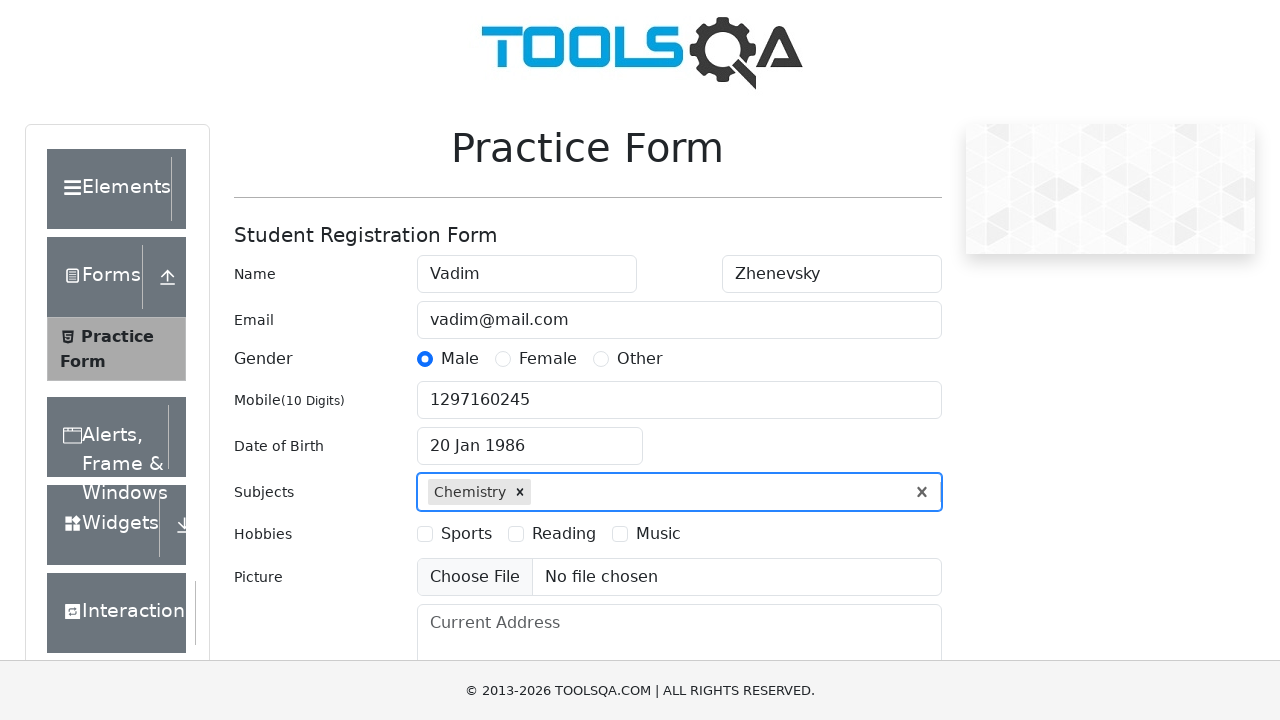

Selected Sports hobby checkbox at (466, 534) on label[for='hobbies-checkbox-1']
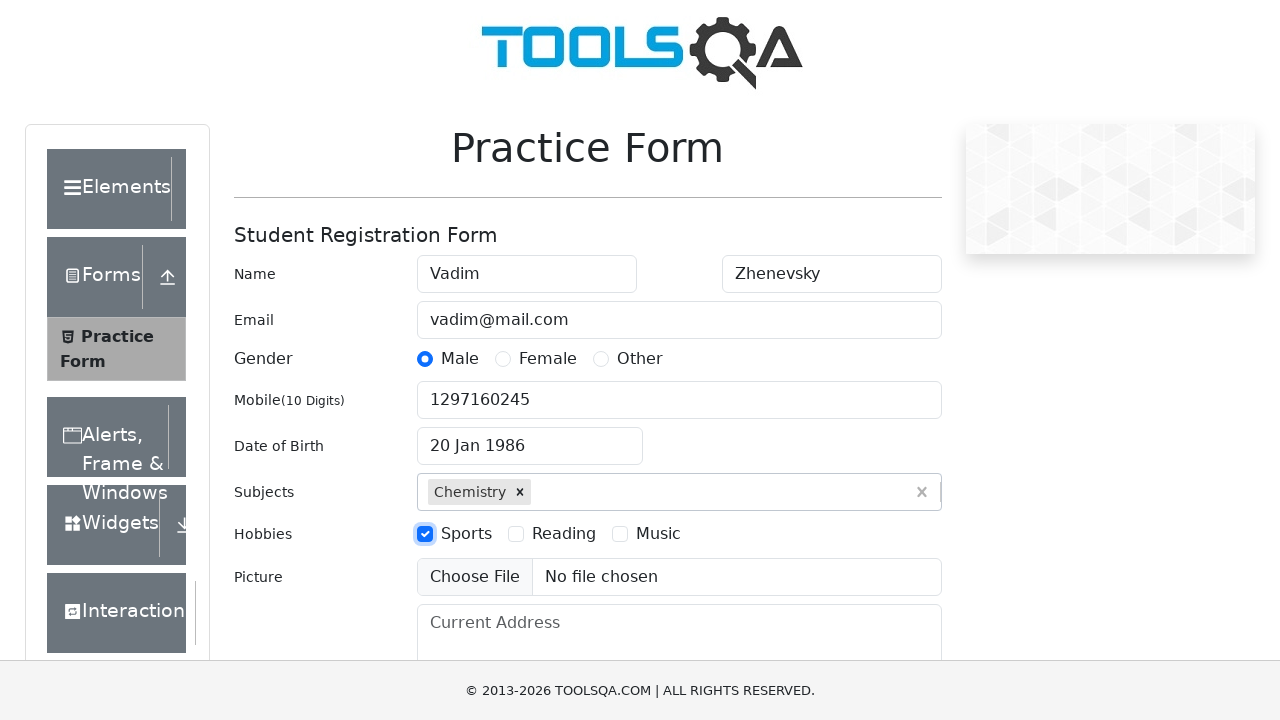

Selected Reading hobby checkbox at (564, 534) on label[for='hobbies-checkbox-2']
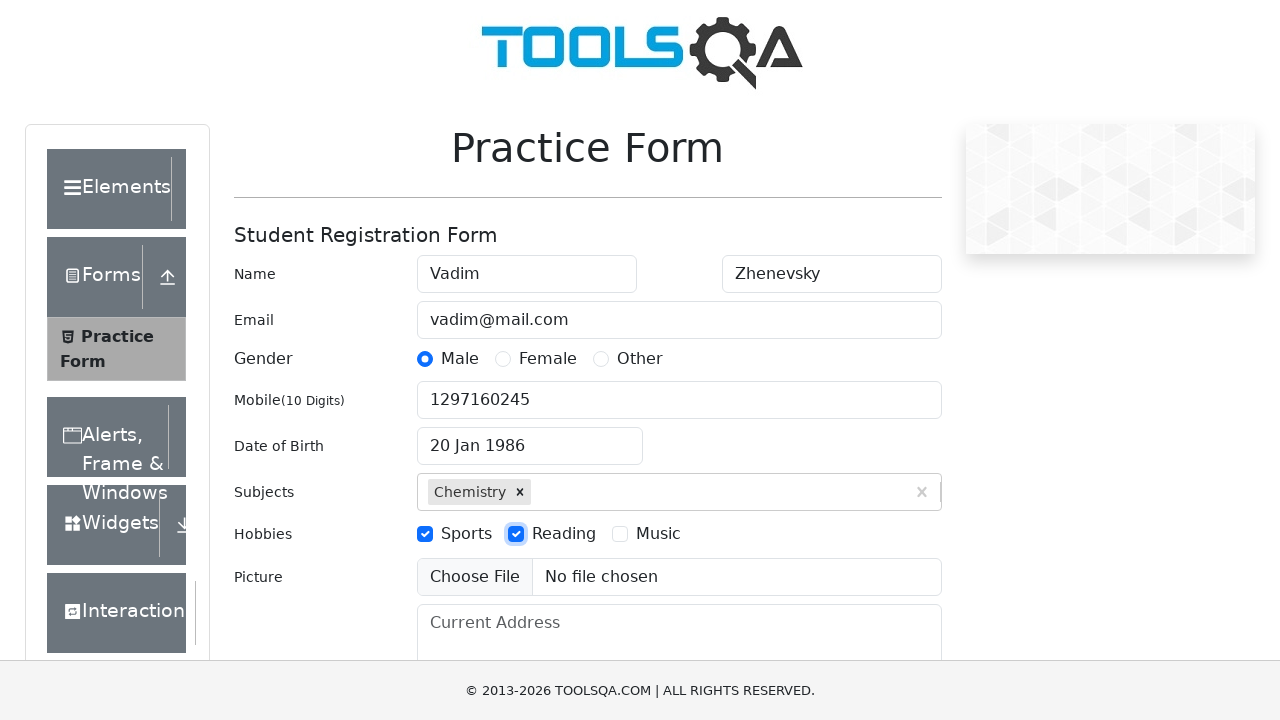

Selected Music hobby checkbox at (658, 534) on label[for='hobbies-checkbox-3']
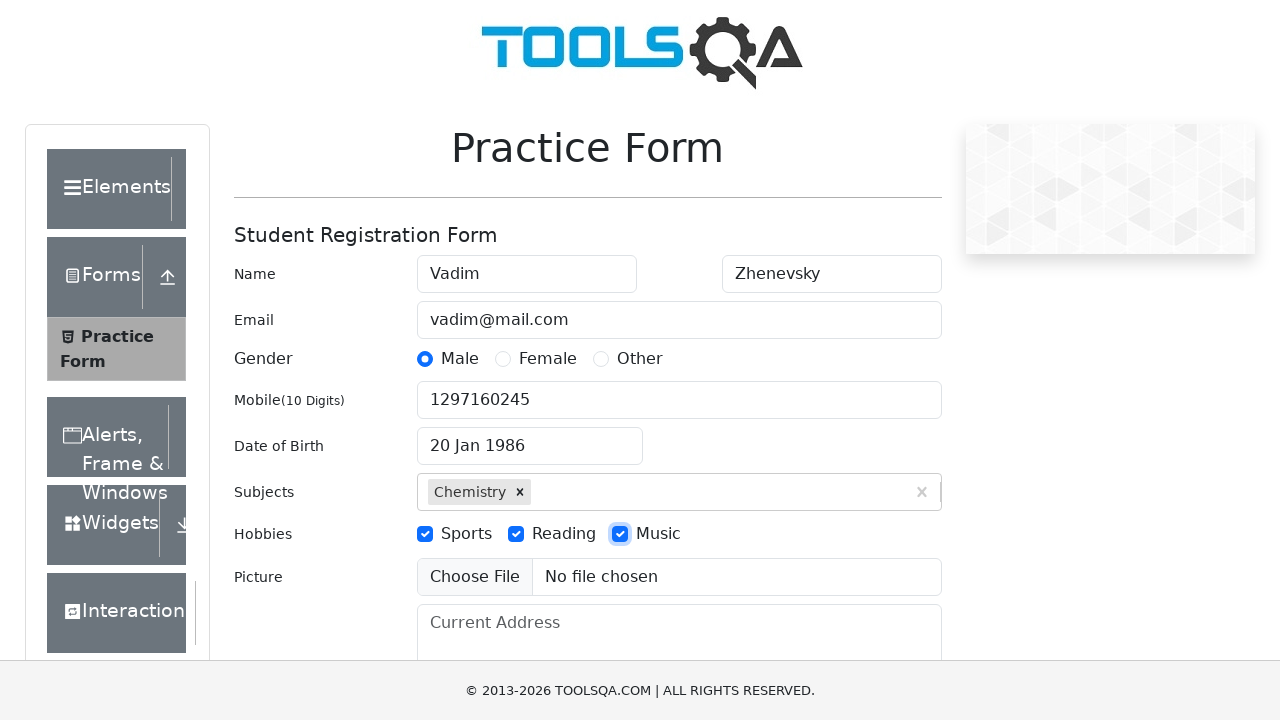

Filled current address field with 'Minsk, Esenina str.' on #currentAddress
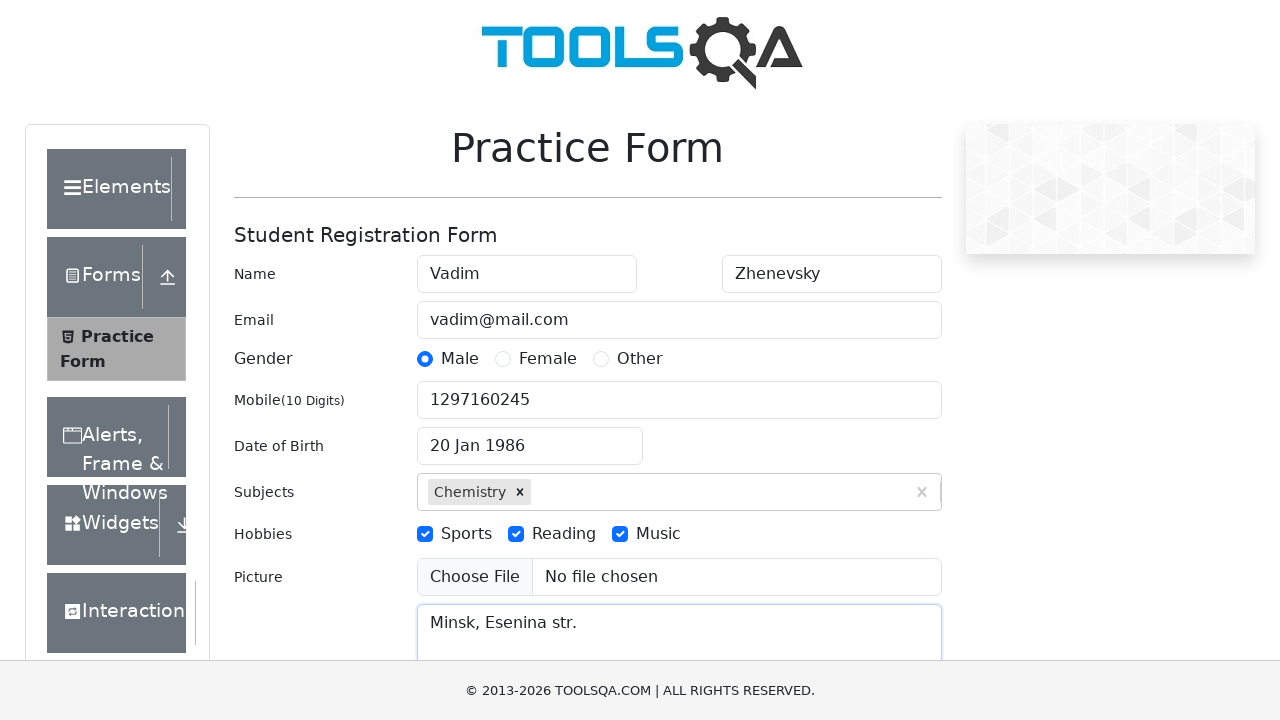

Filled state dropdown with 'NCR' on #react-select-3-input
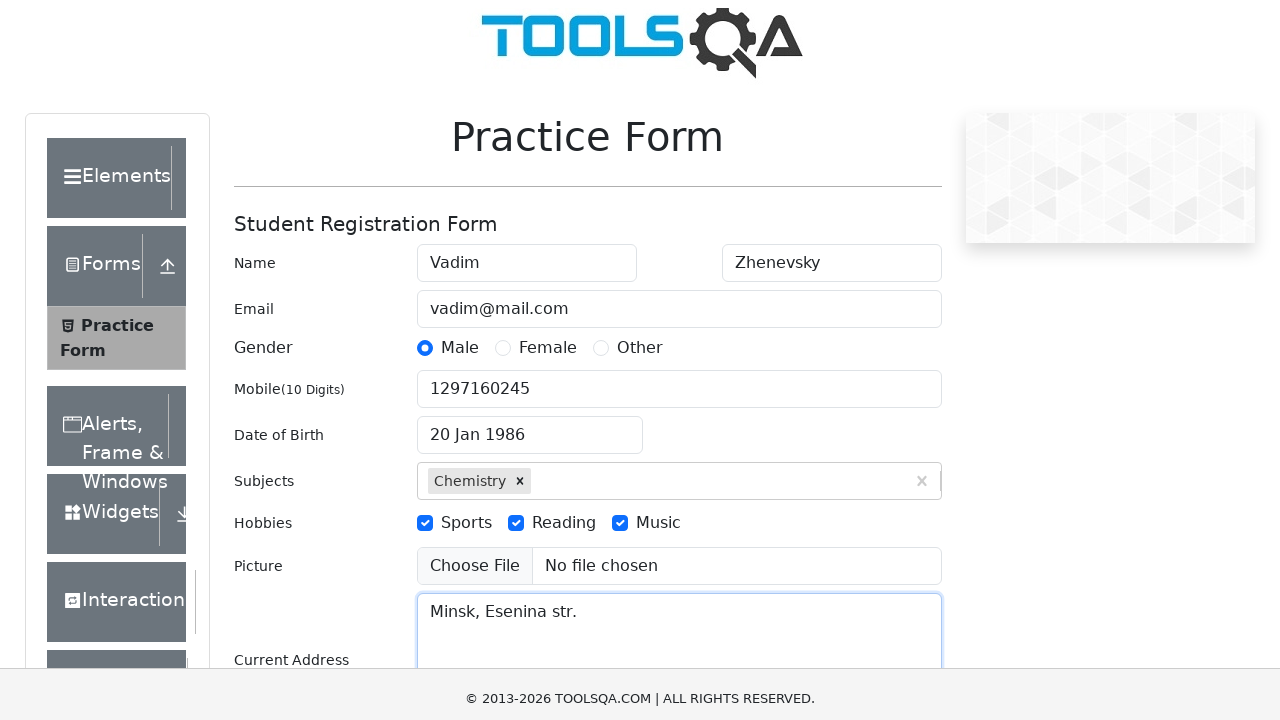

Pressed Enter to select NCR state on #react-select-3-input
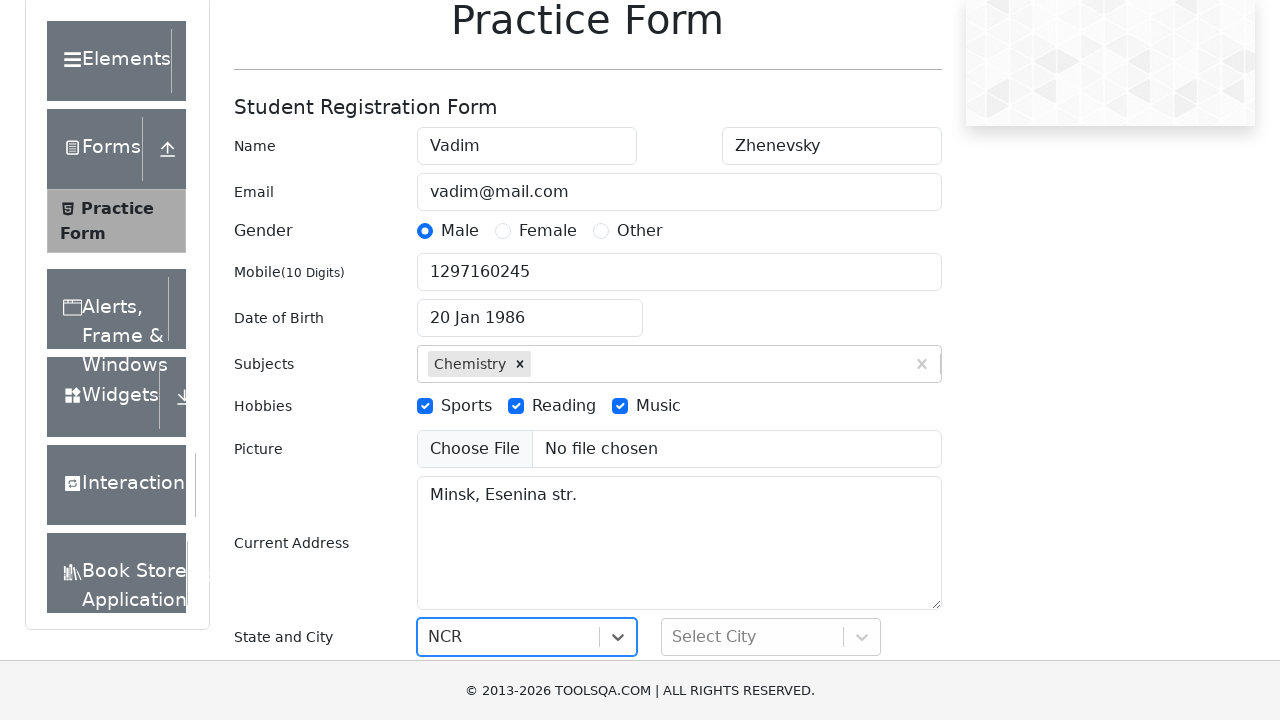

Filled city dropdown with 'Delhi' on #react-select-4-input
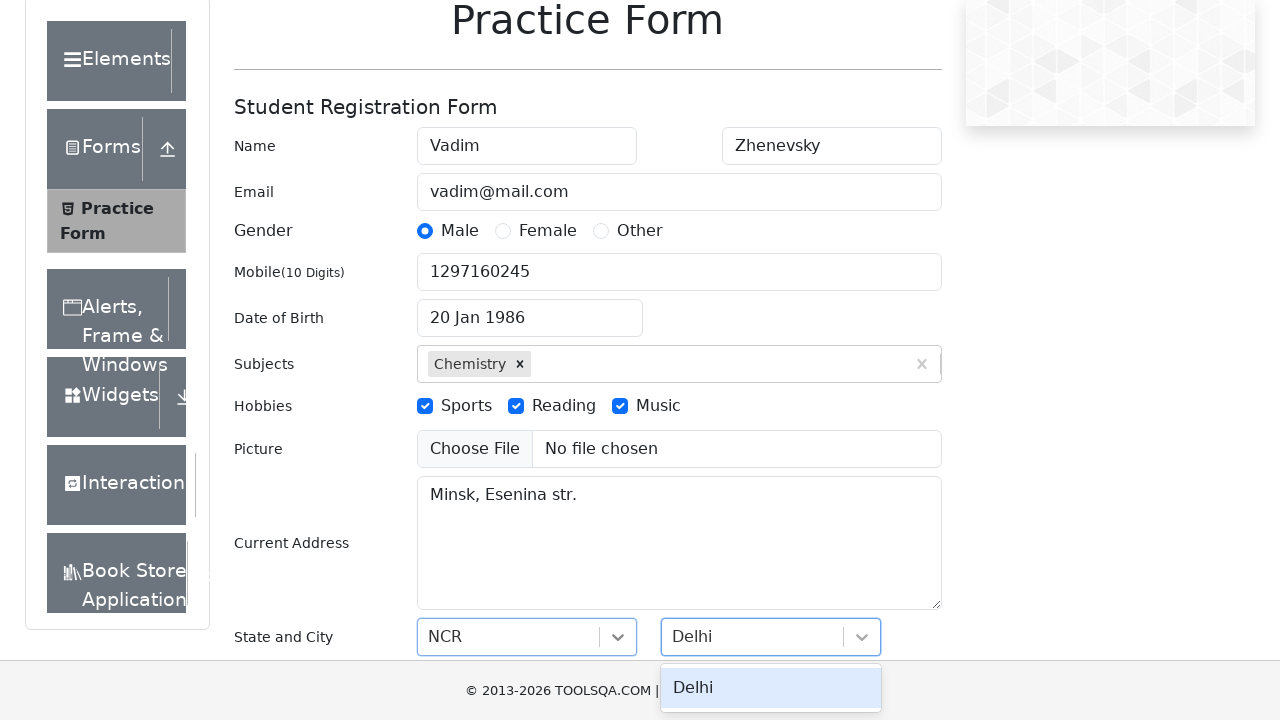

Pressed Enter to select Delhi city on #react-select-4-input
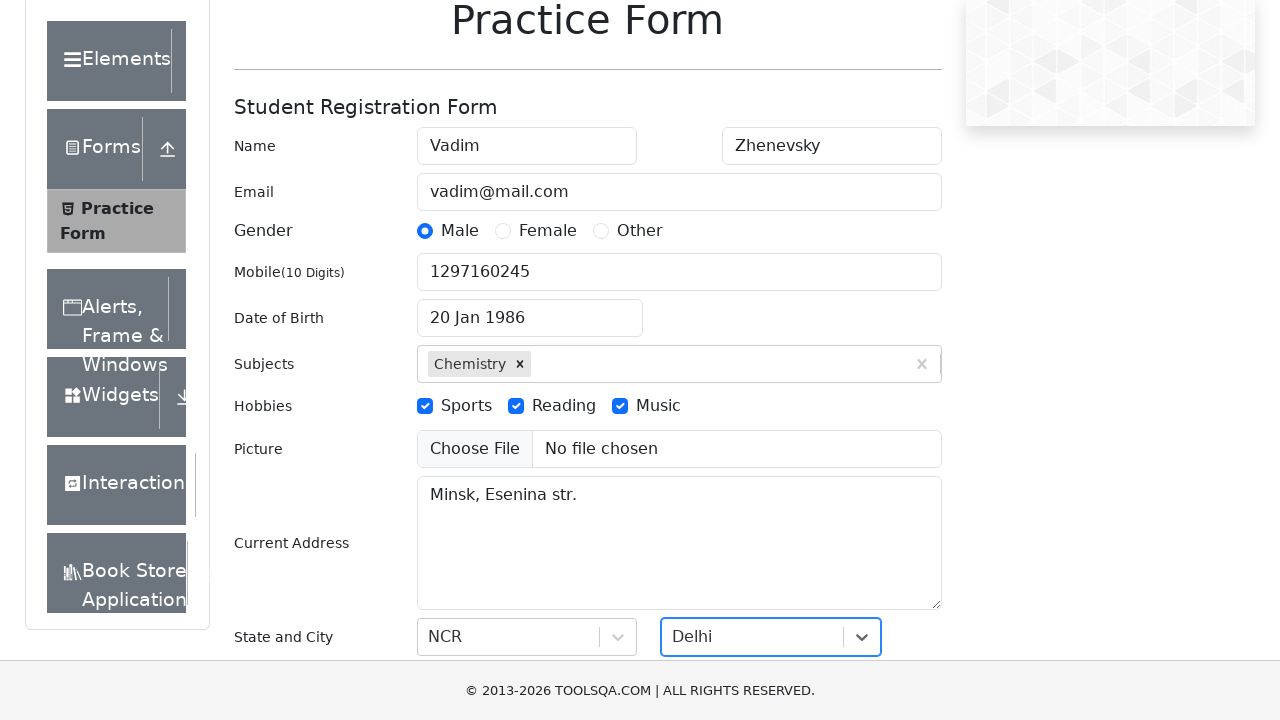

Clicked submit button to submit the registration form at (885, 499) on #submit
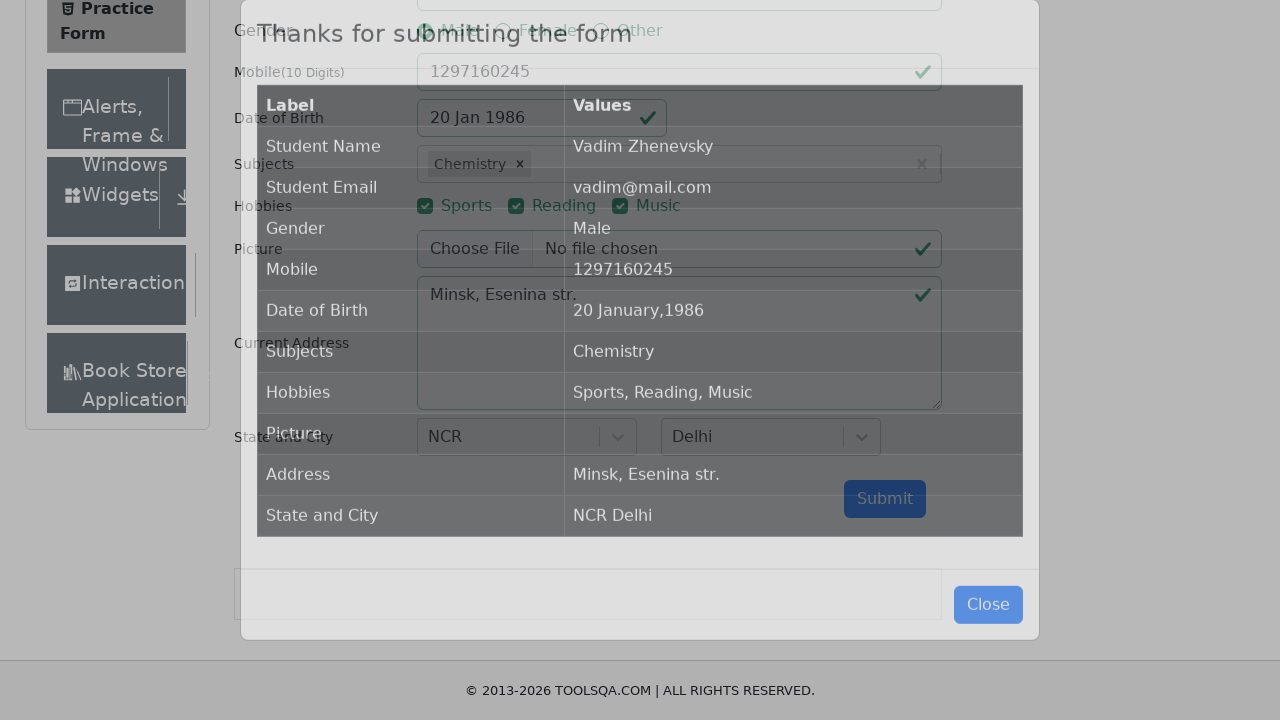

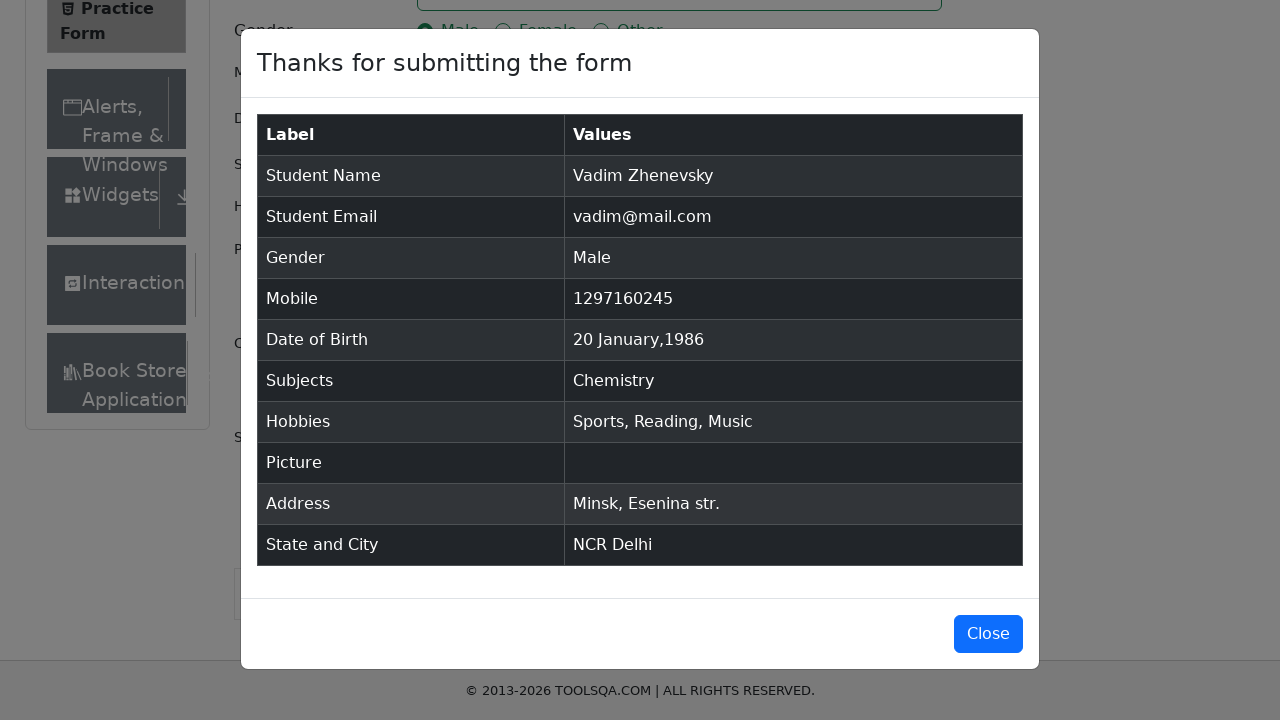